Tests checkbox and radio button interactions on a practice automation page by selecting a specific checkbox based on its value and clicking a radio button.

Starting URL: https://rahulshettyacademy.com/AutomationPractice/

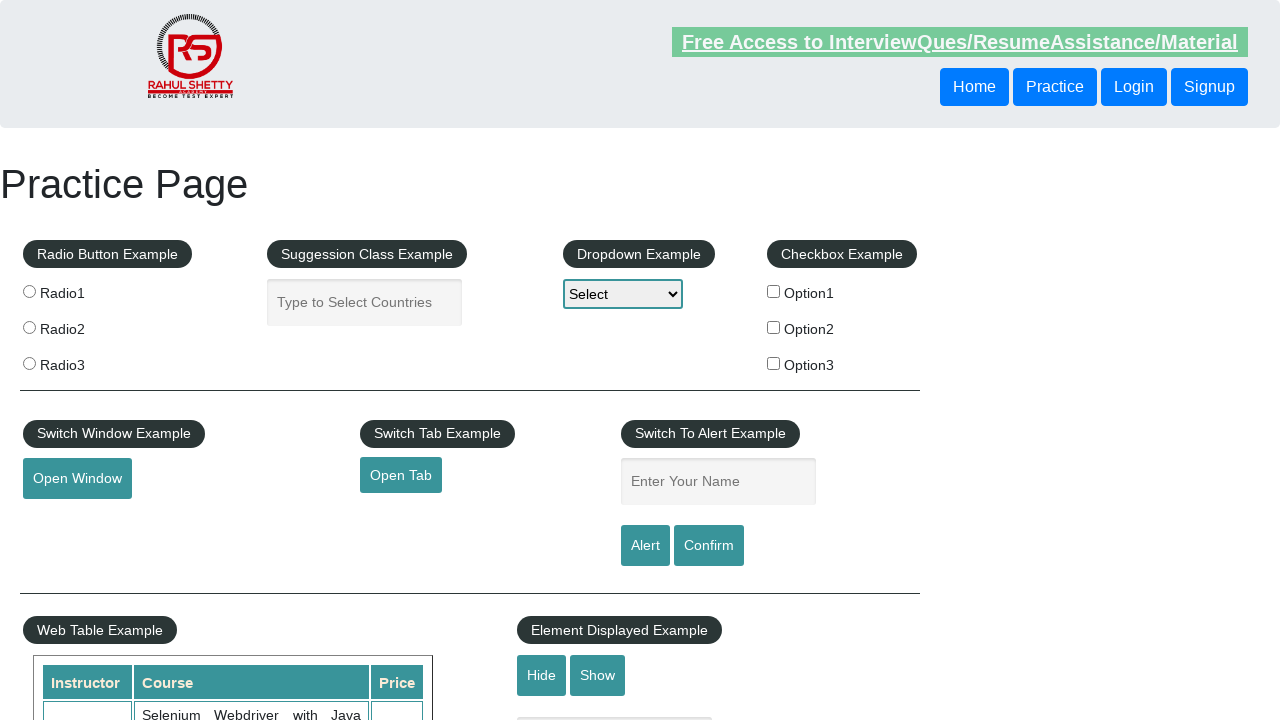

Navigated to automation practice page
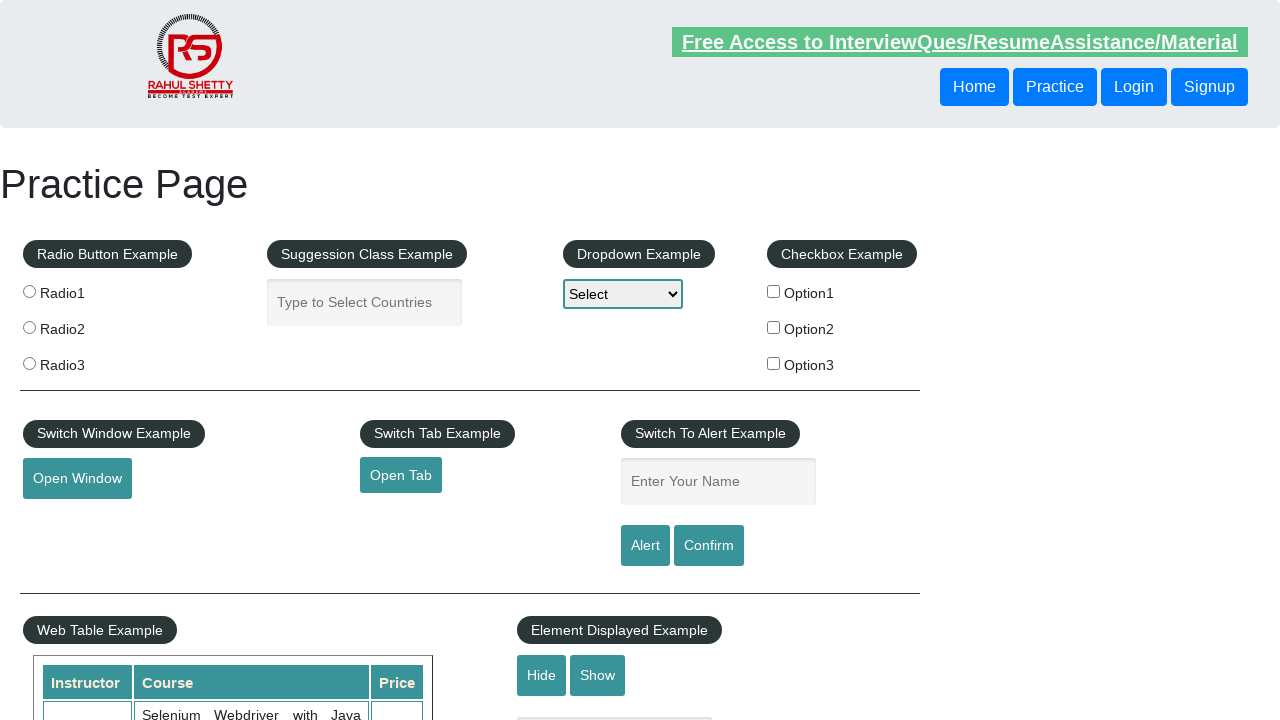

Located all checkbox elements
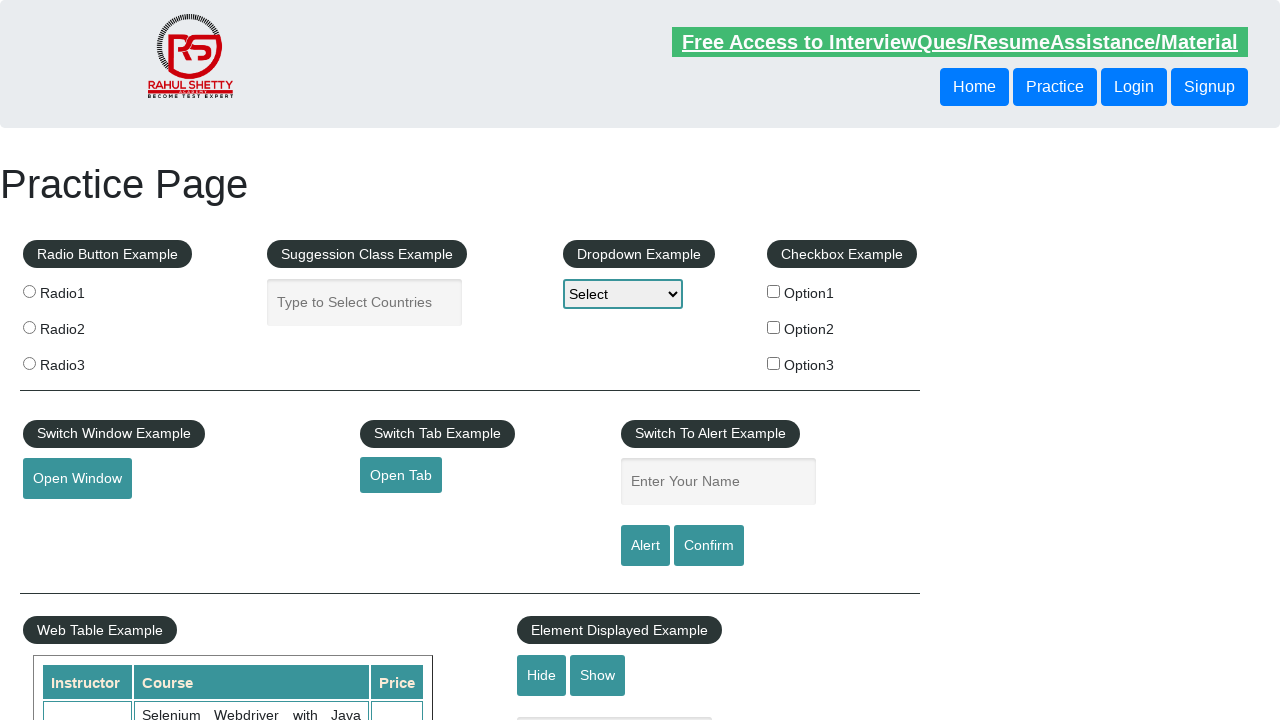

Found 3 checkboxes
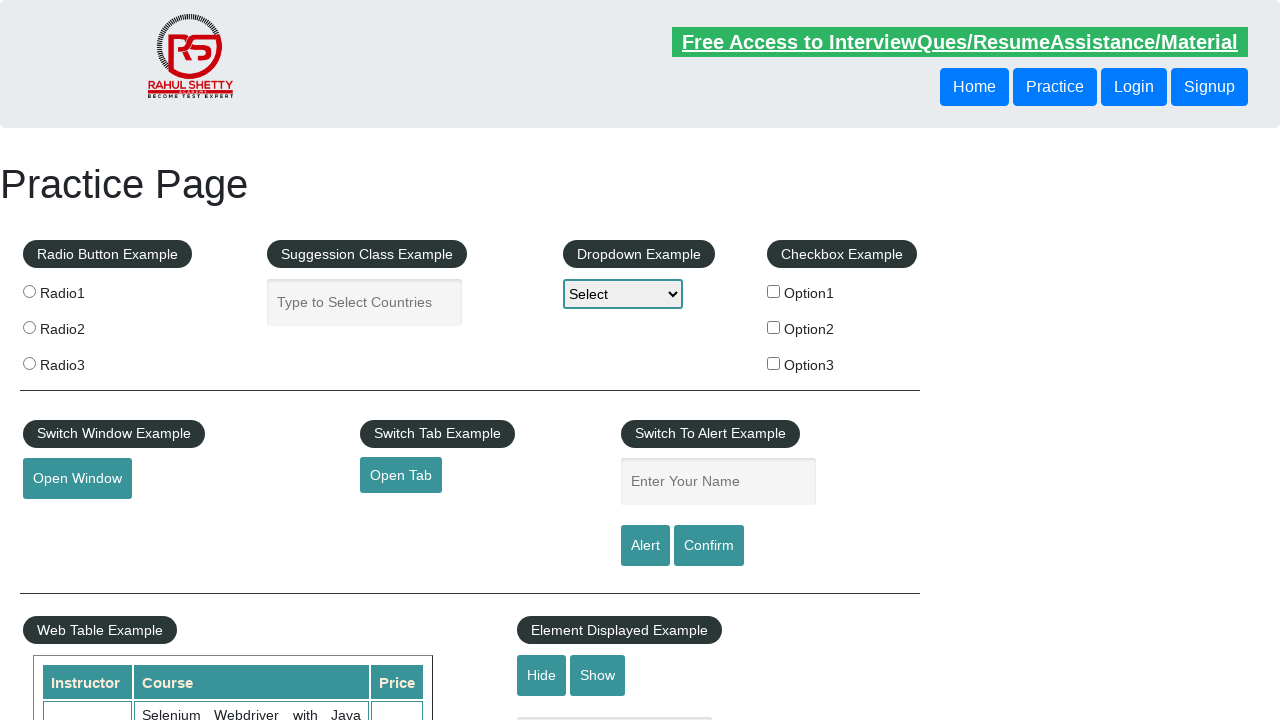

Retrieved checkbox at index 0
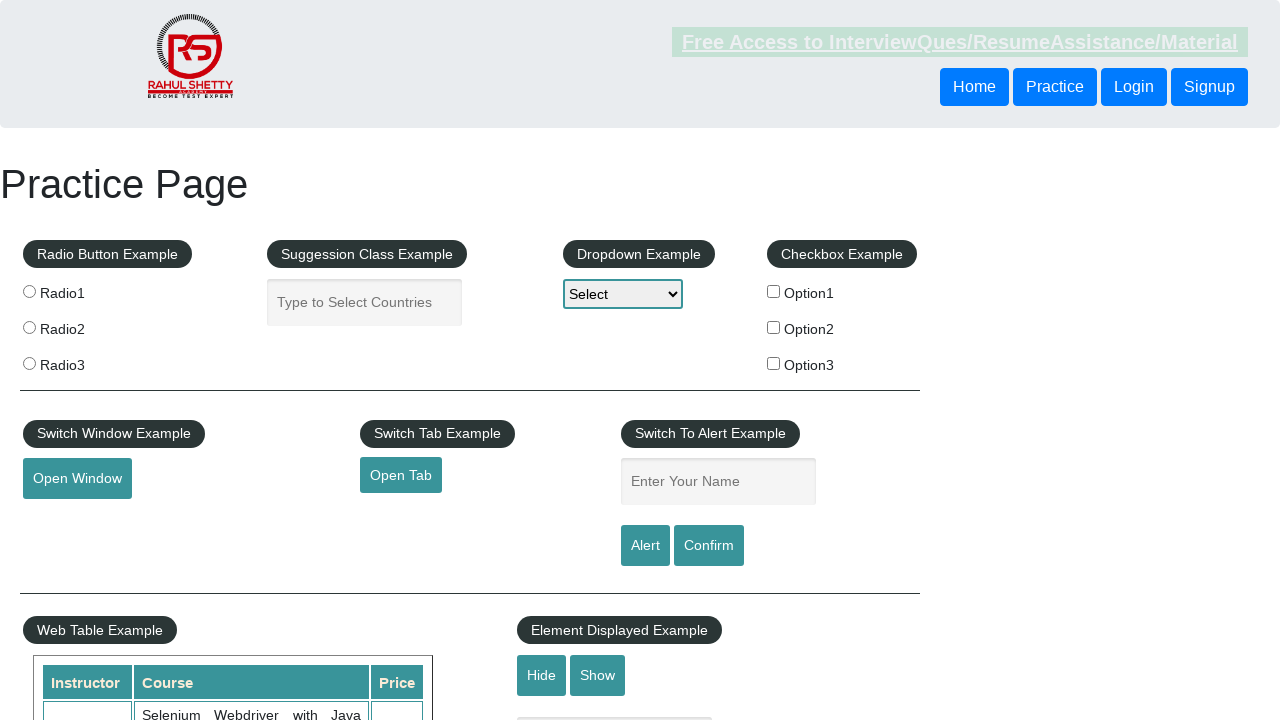

Retrieved checkbox at index 1
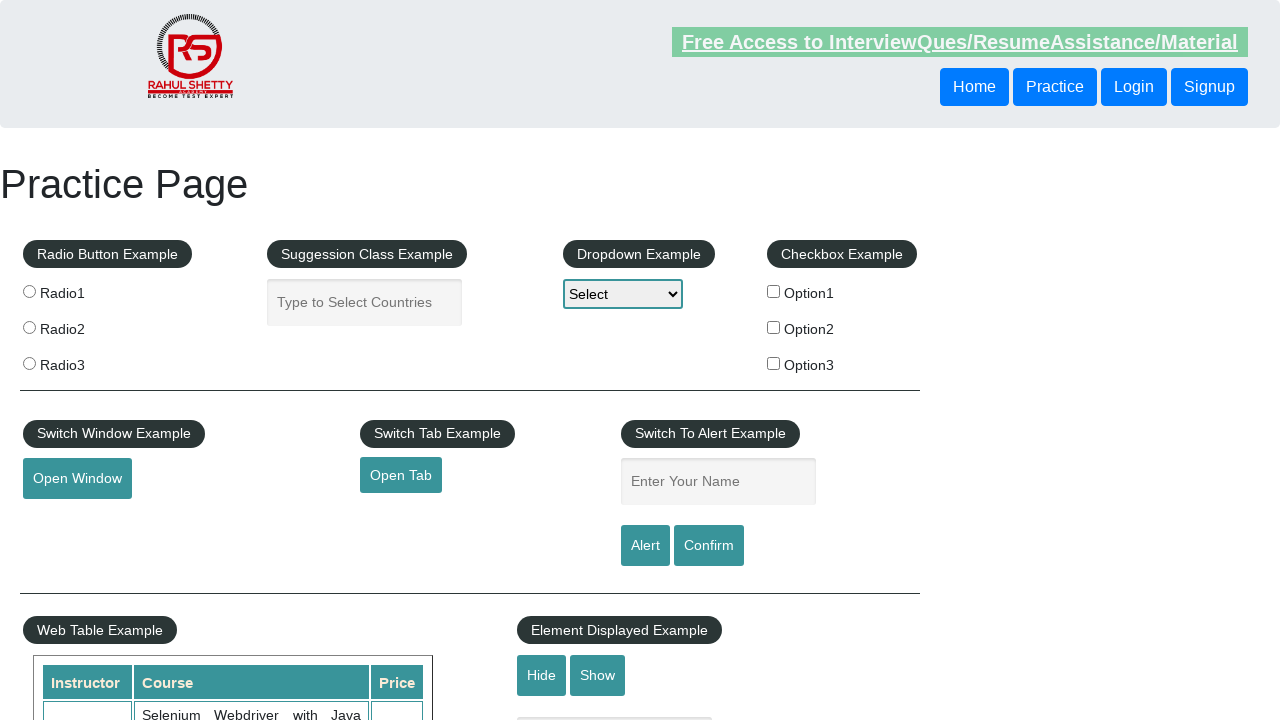

Found checkbox with value 'option2'
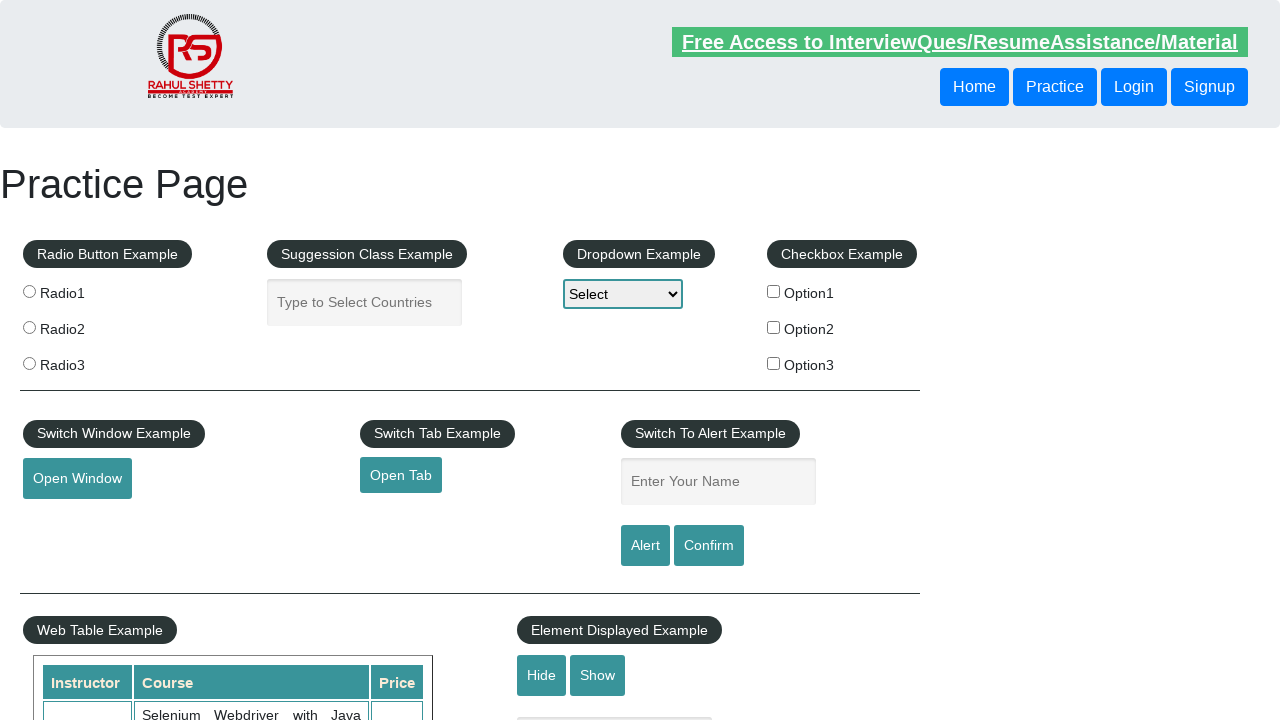

Clicked checkbox with value 'option2' at (774, 327) on input[type='checkbox'] >> nth=1
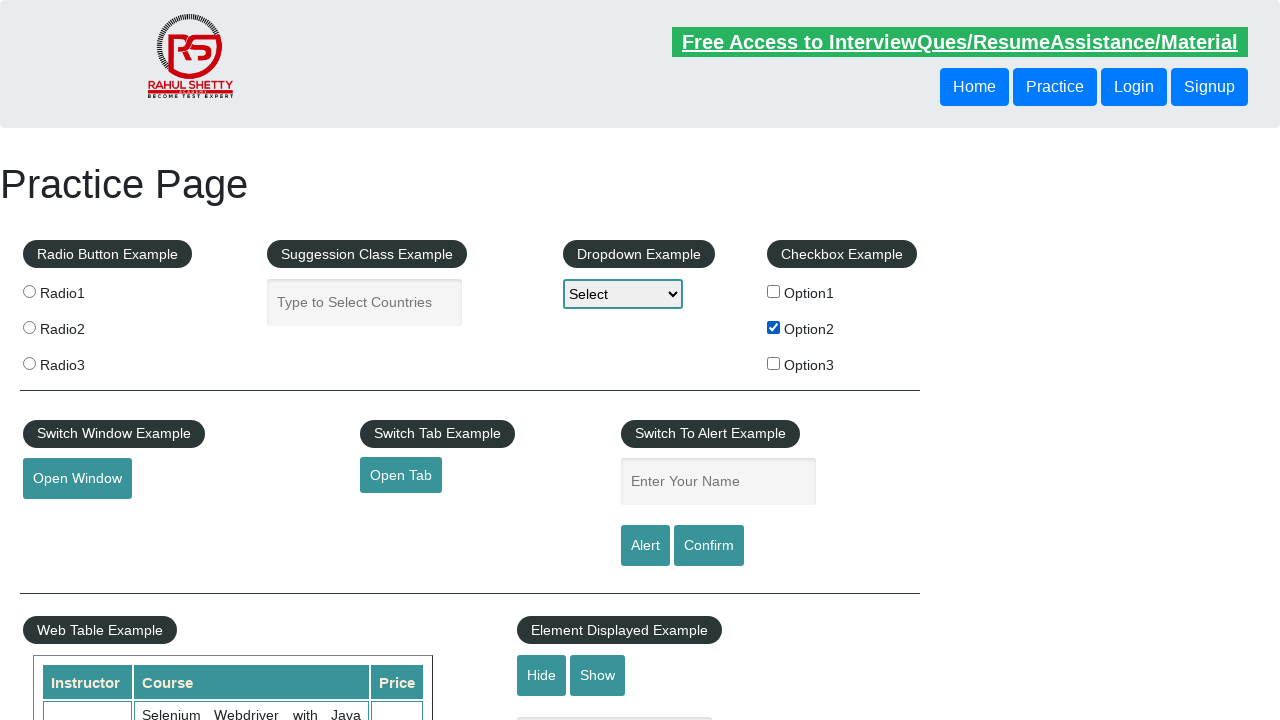

Verified checkbox is checked
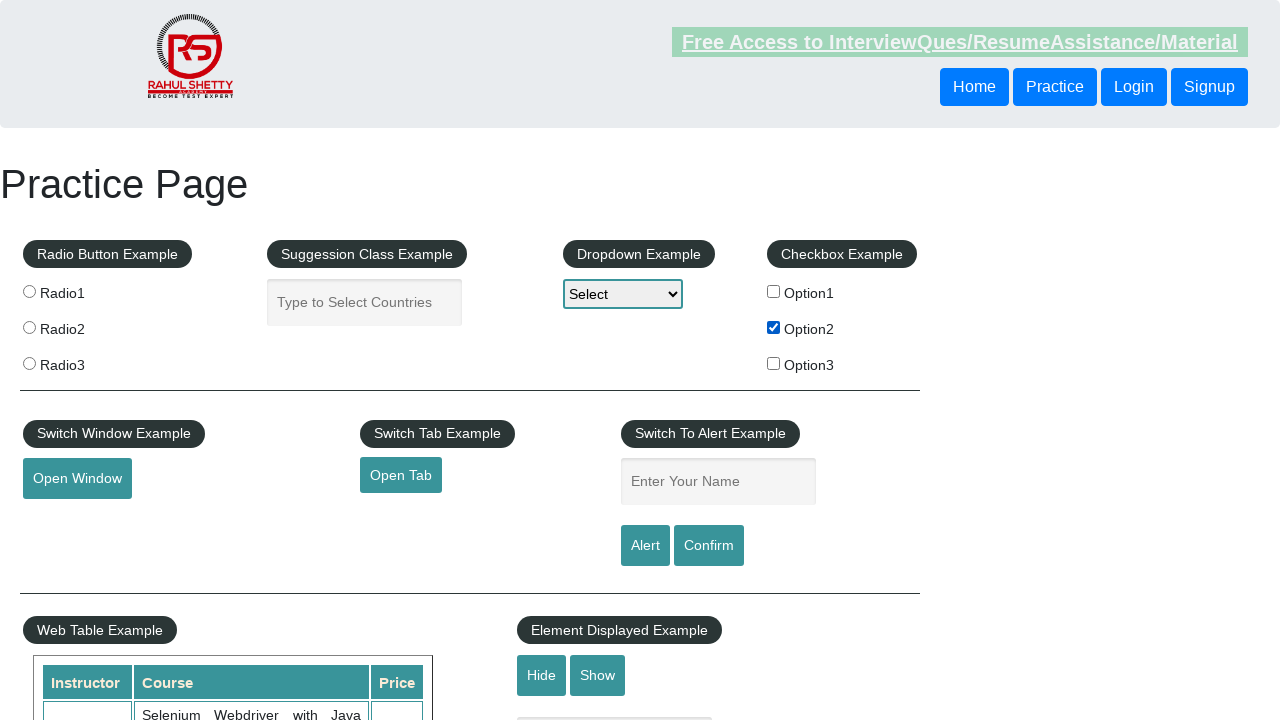

Located all radio button elements
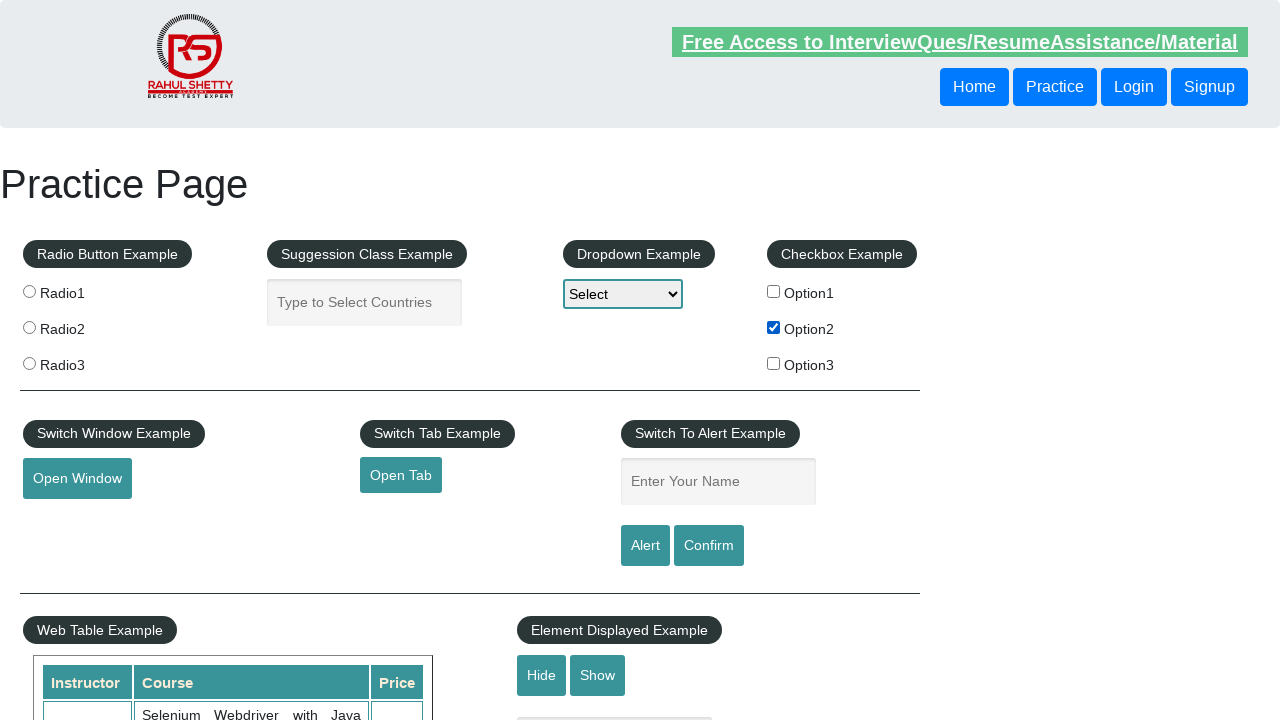

Clicked the third radio button (index 2) at (29, 363) on input[name='radioButton'] >> nth=2
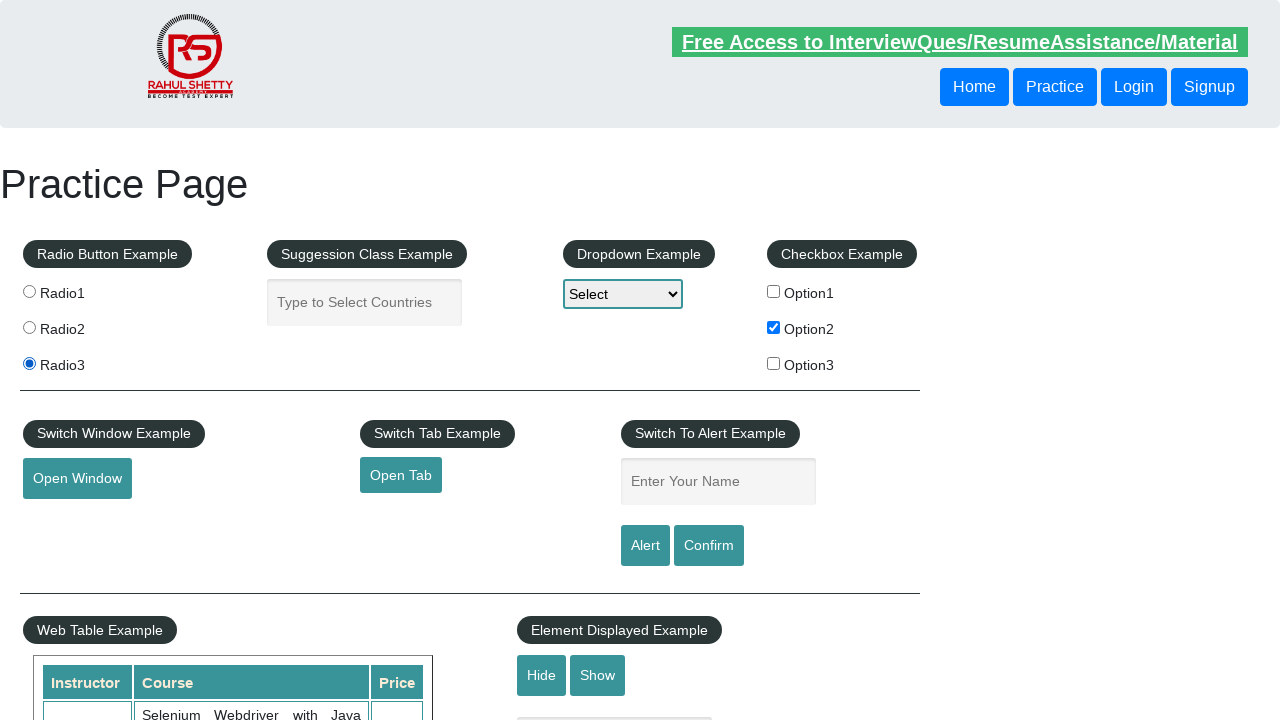

Verified the third radio button is checked
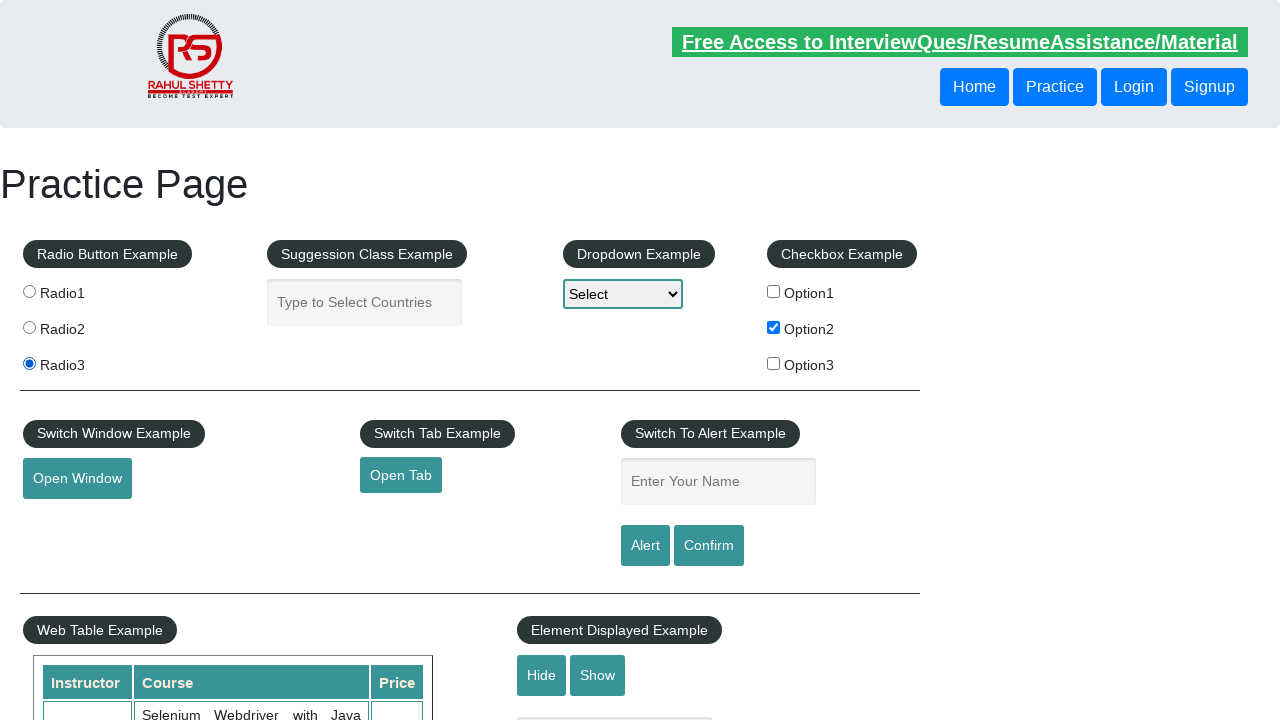

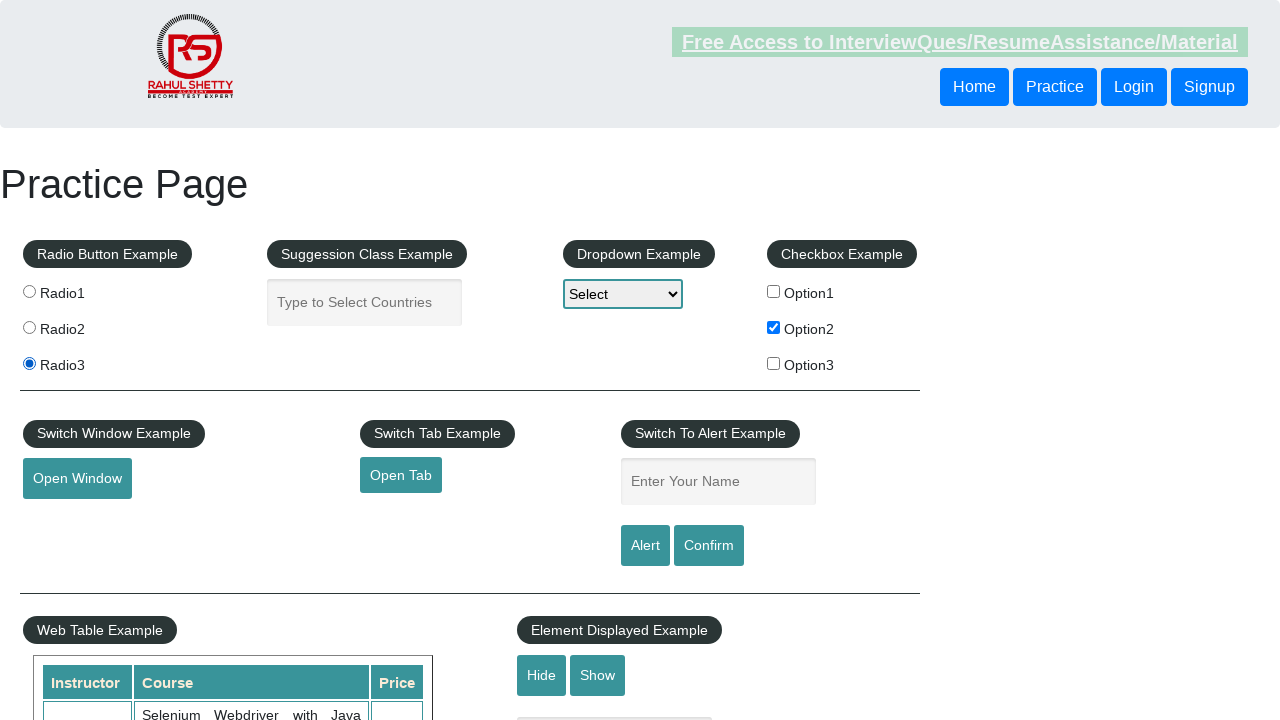